Navigates to the Selenium downloads page, clicks on the Blog link using an advanced XPath selector, then clicks on the 2023 year filter to view blog posts from that year.

Starting URL: https://www.selenium.dev/downloads/

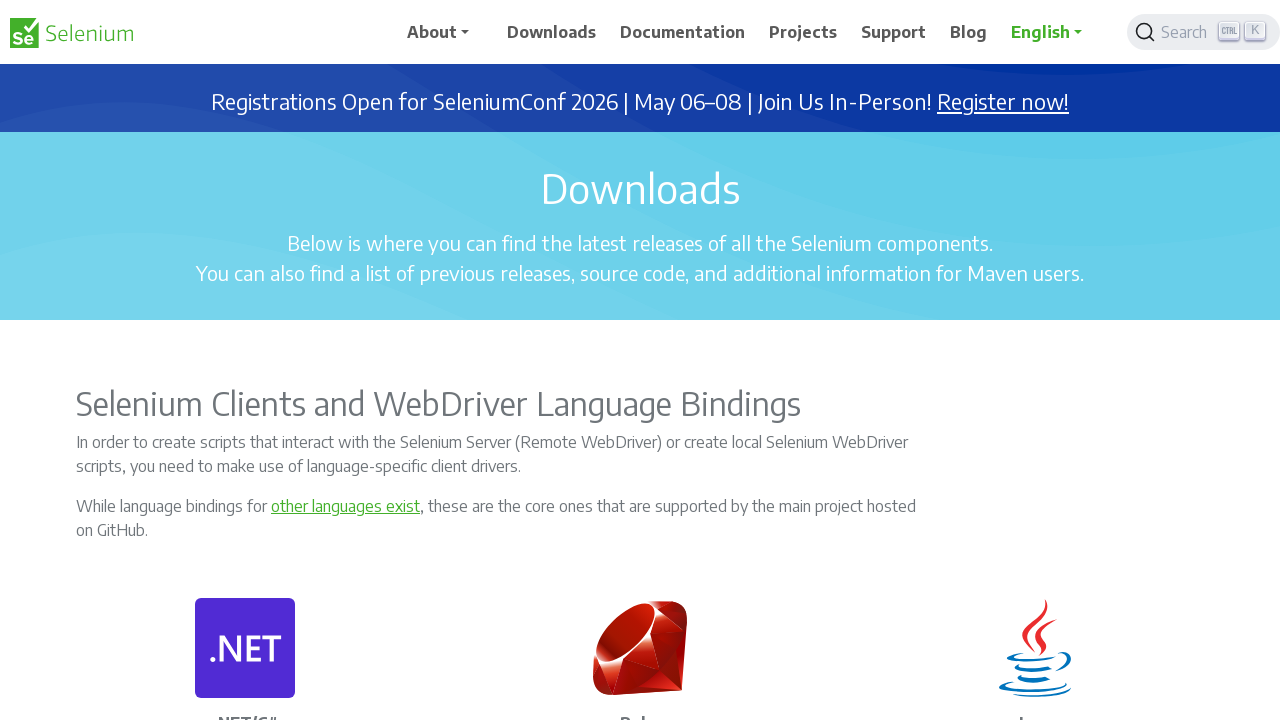

Waited for Selenium downloads page to load
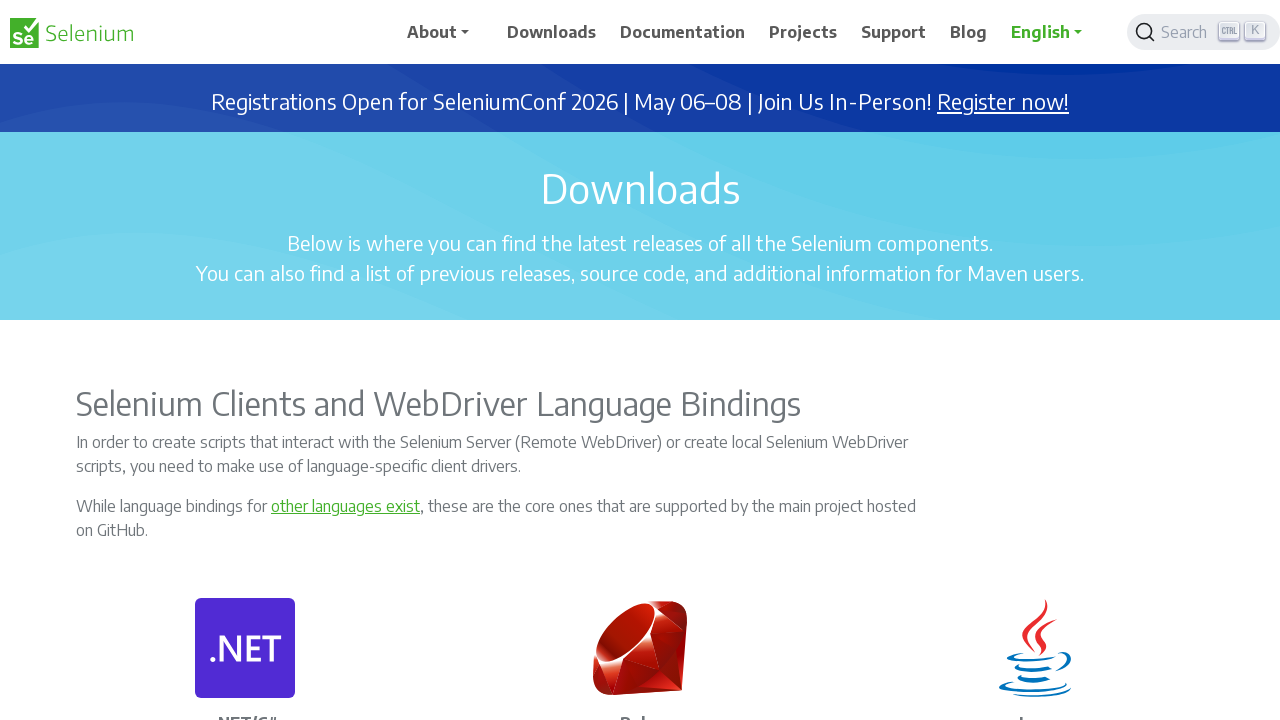

Clicked on Blog link using advanced relative XPath selector at (969, 32) on xpath=//span[text()='Downloads']/following::span[contains(text(),'Blog')]
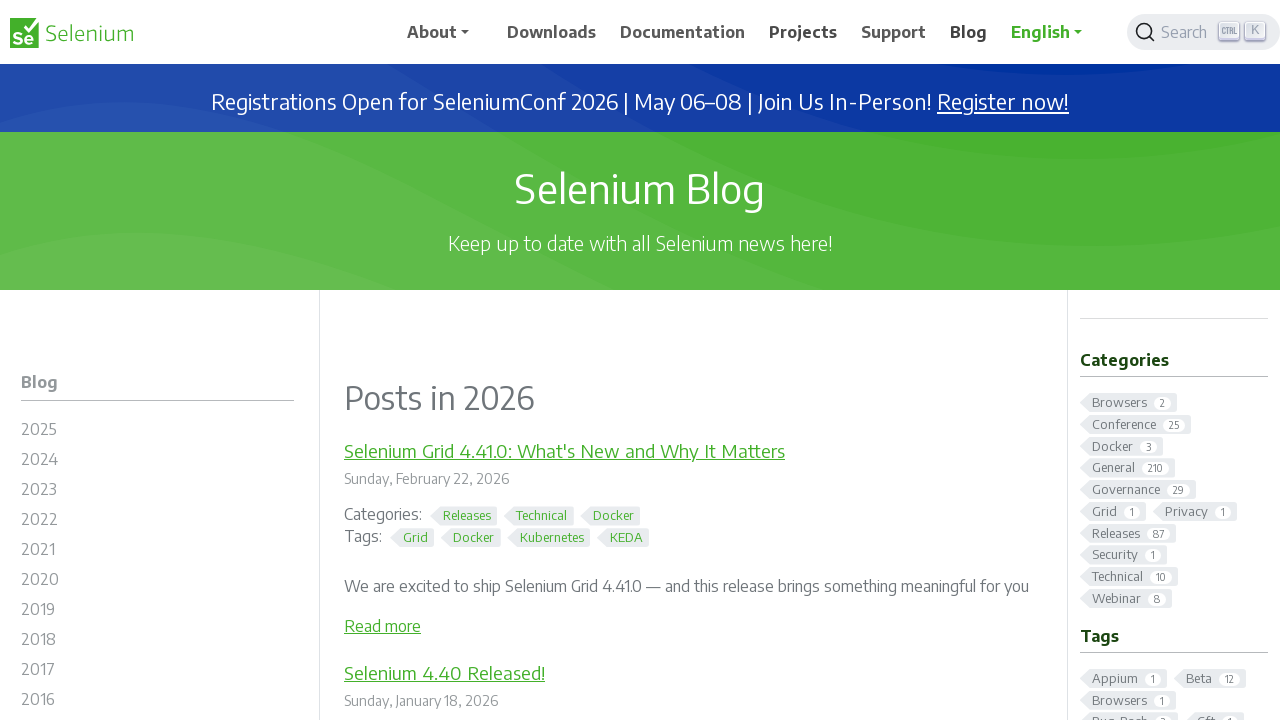

Waited for blog page to load
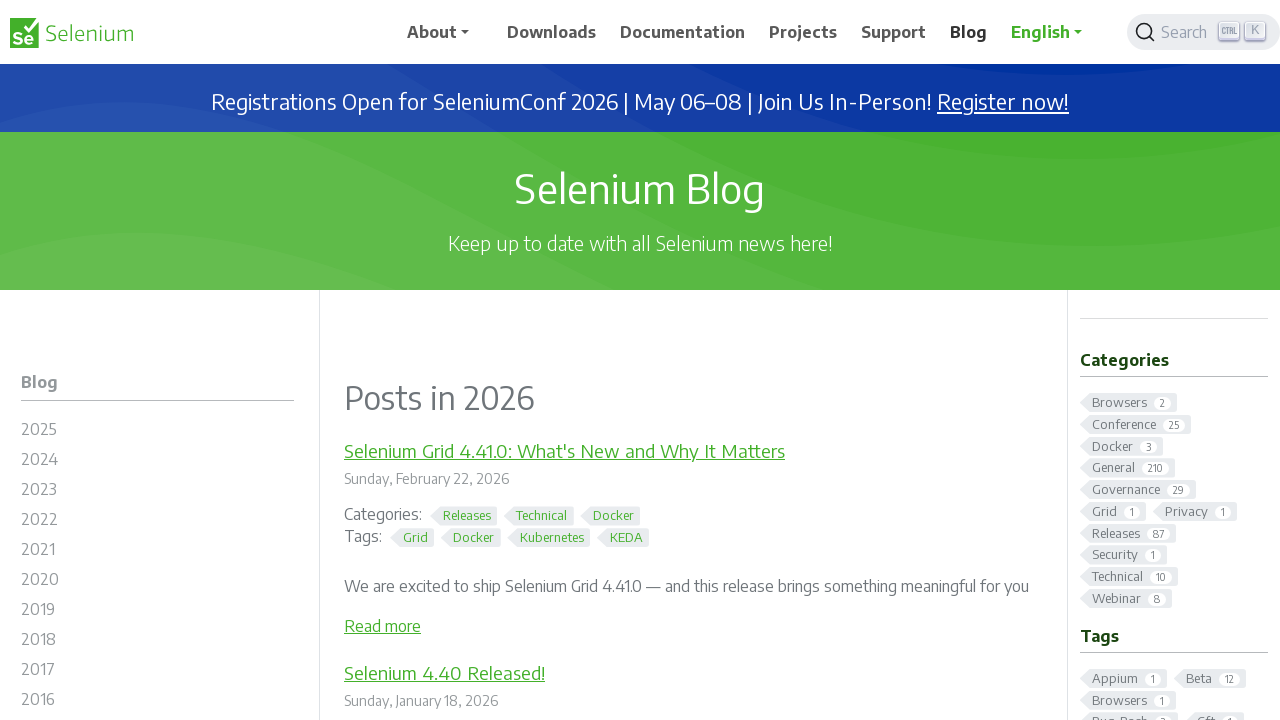

Clicked on 2023 year filter at (39, 489) on xpath=//span[text()='2023']
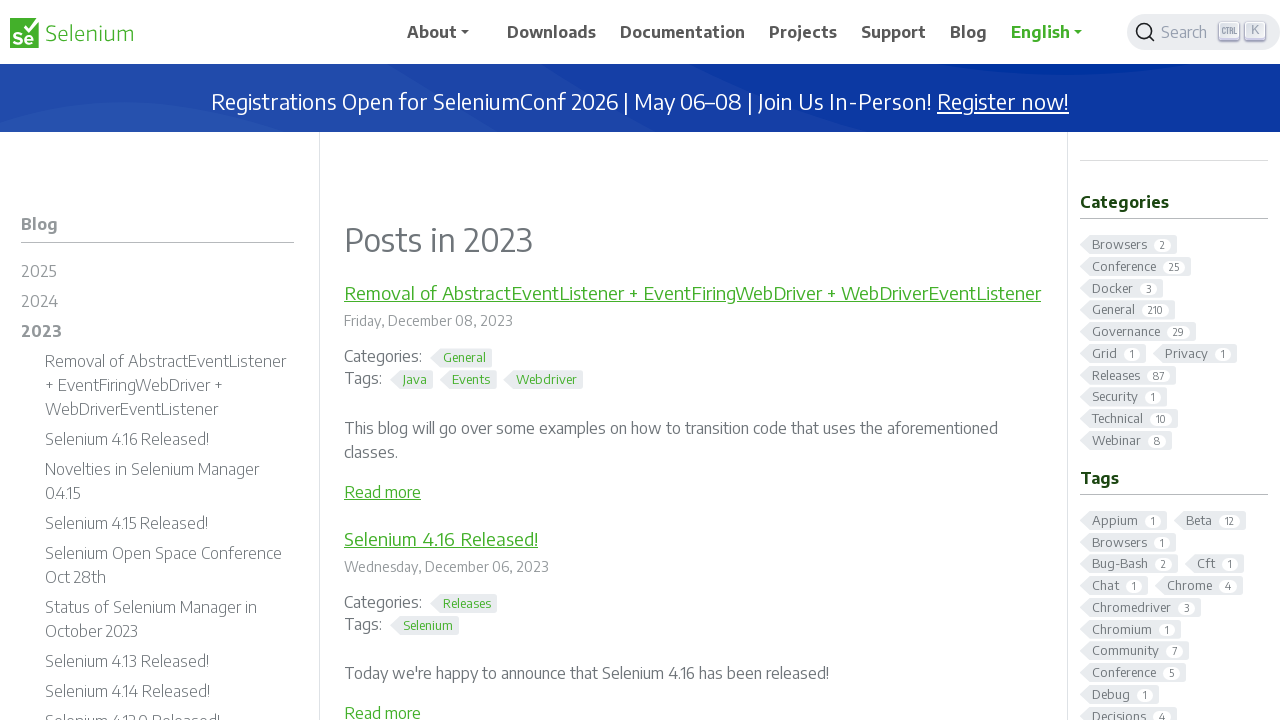

Waited for filtered blog results from 2023 to load
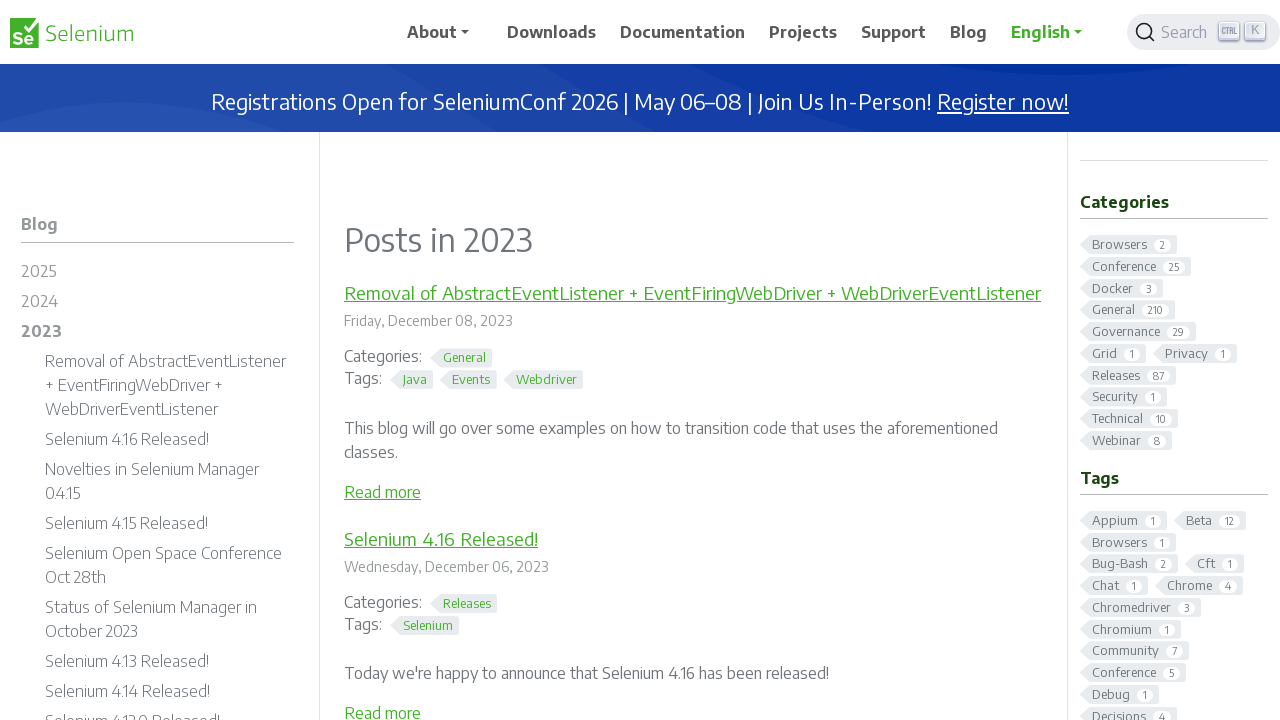

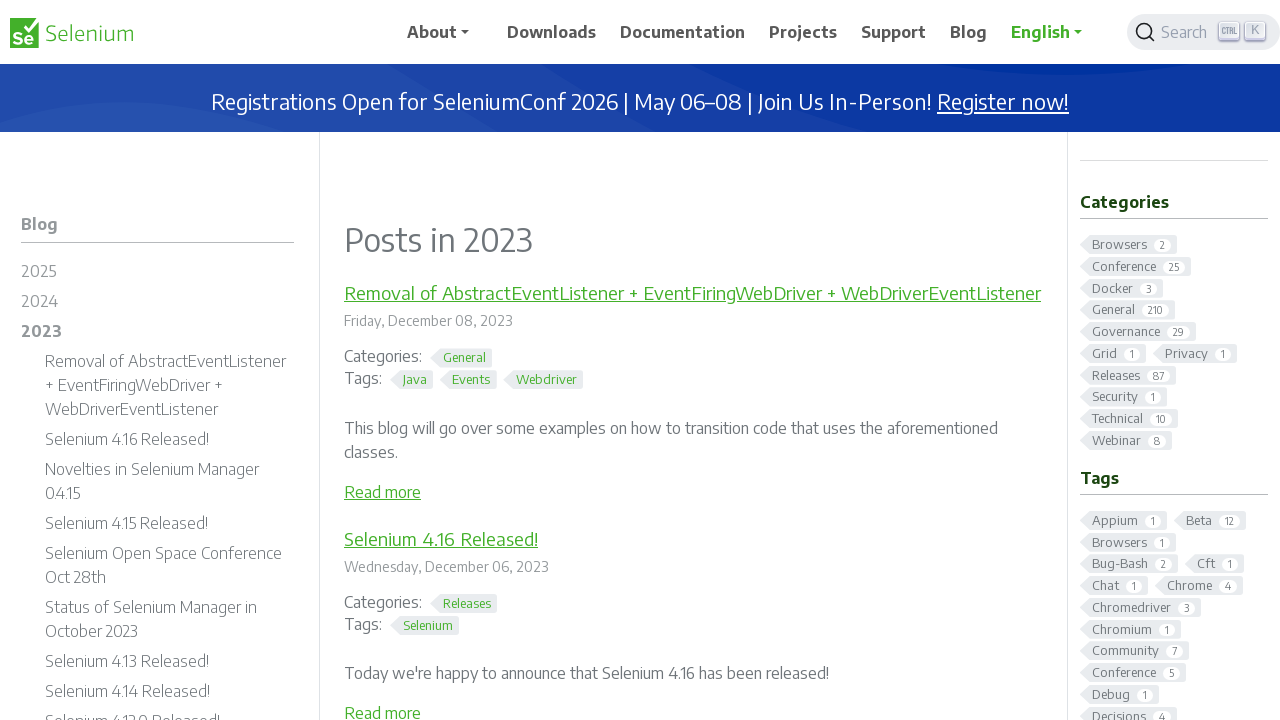